Tests right-click context menu functionality, alert handling, and navigation to a new window to verify content

Starting URL: https://the-internet.herokuapp.com/context_menu

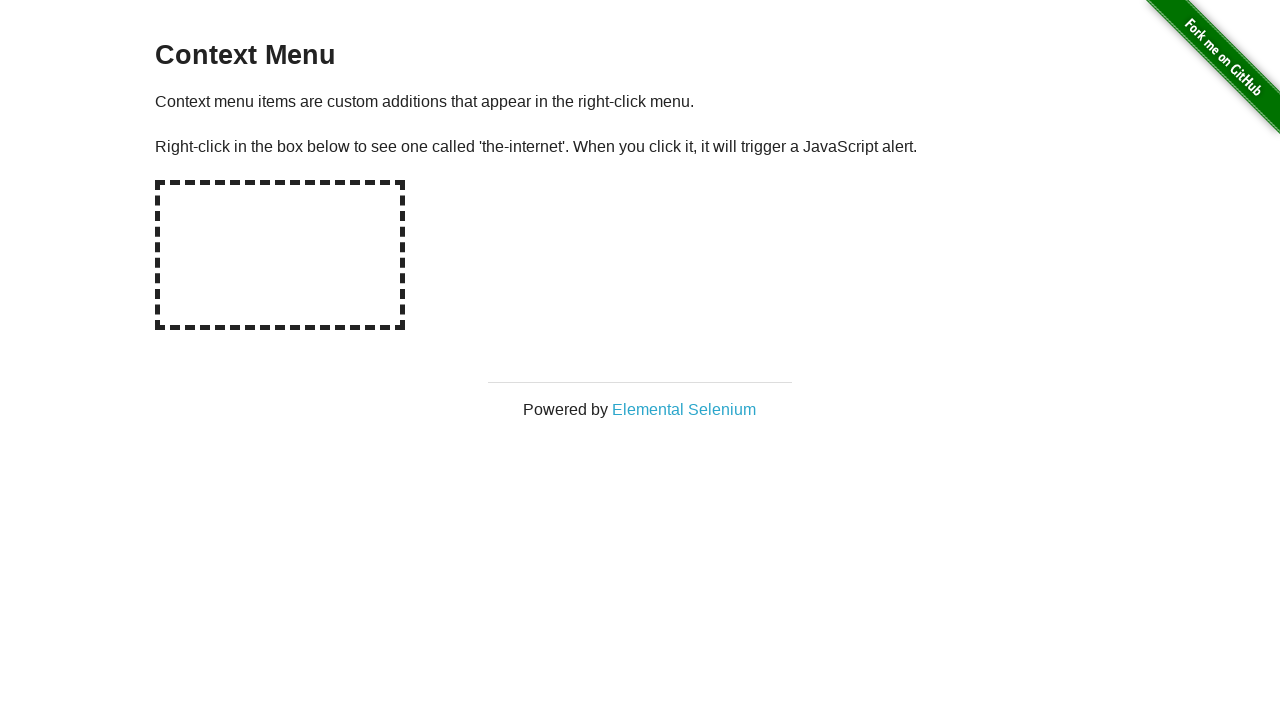

Stored initial page reference
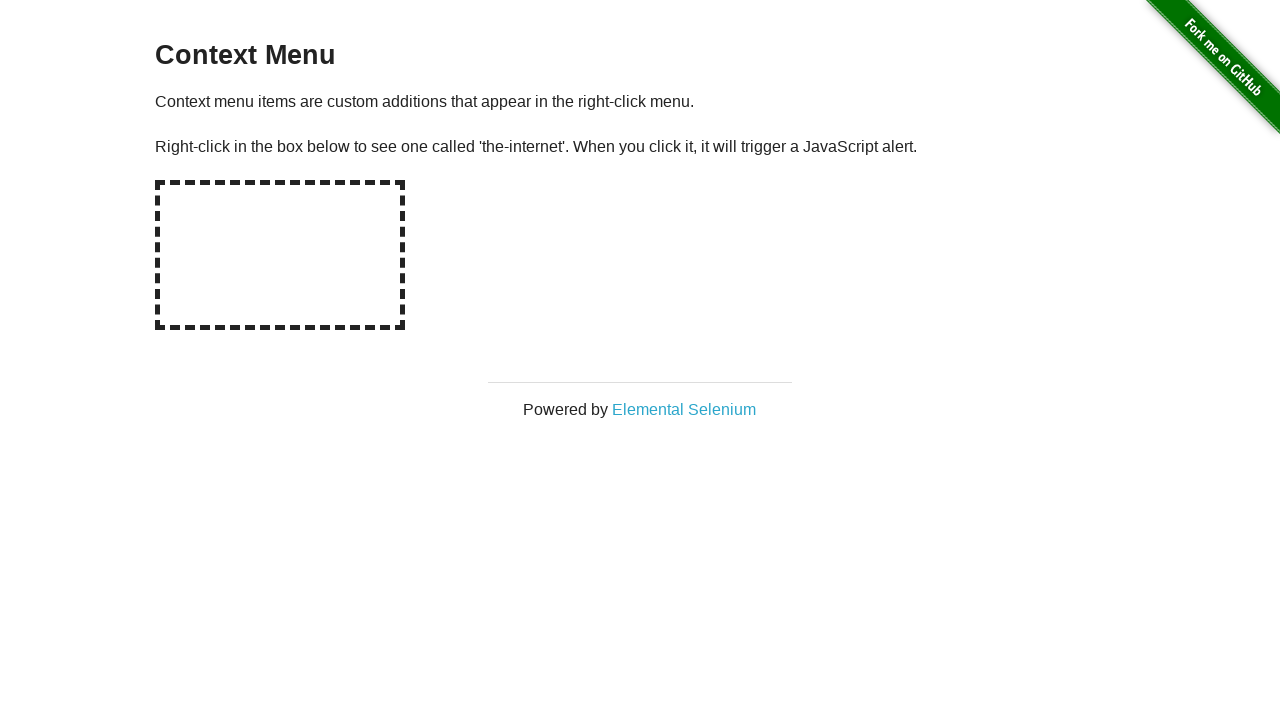

Right-clicked on hot-spot element to trigger context menu at (280, 255) on #hot-spot
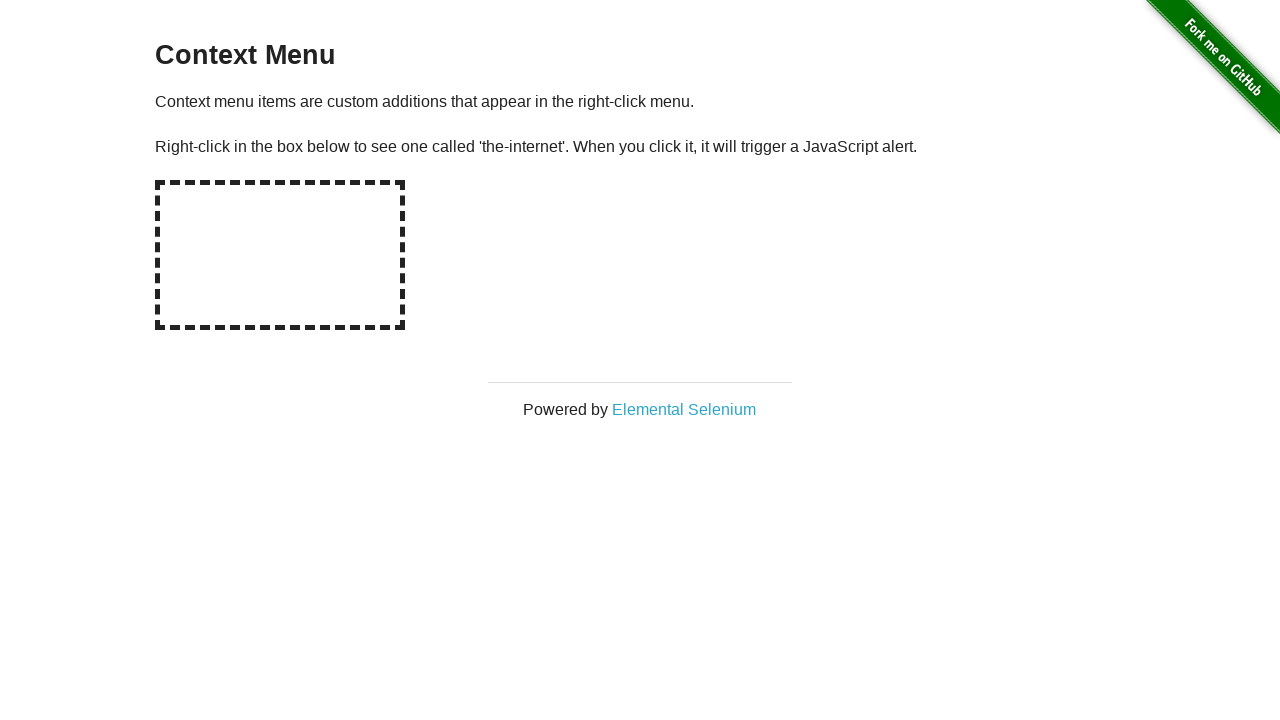

Set up dialog handler to accept alerts
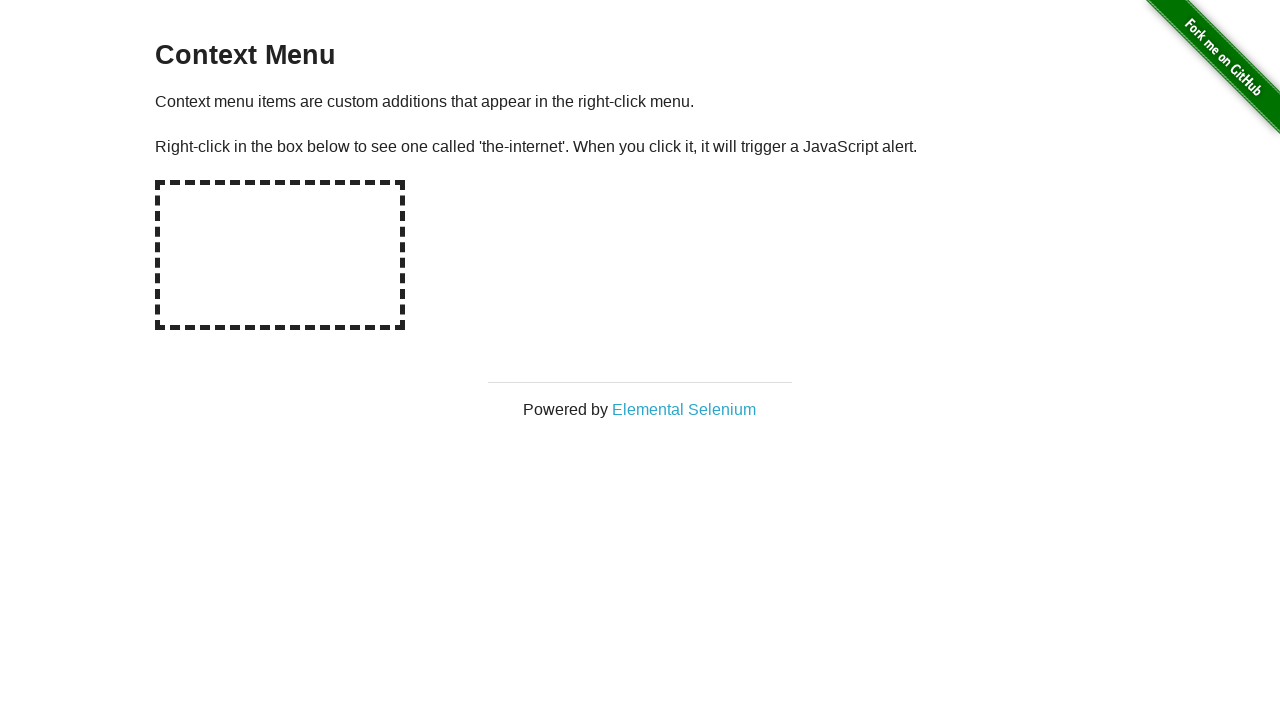

Right-clicked on hot-spot again to trigger alert at (280, 255) on #hot-spot
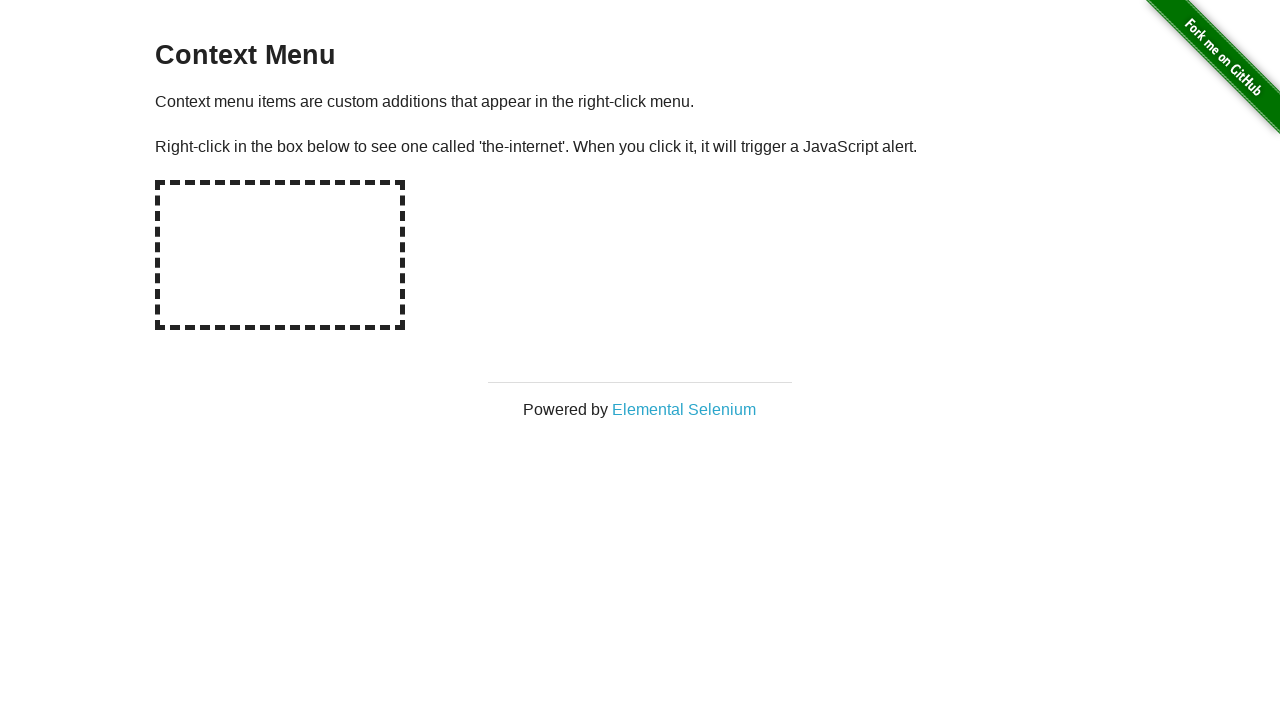

Clicked on Elemental Selenium link at (684, 409) on text=Elemental Selenium
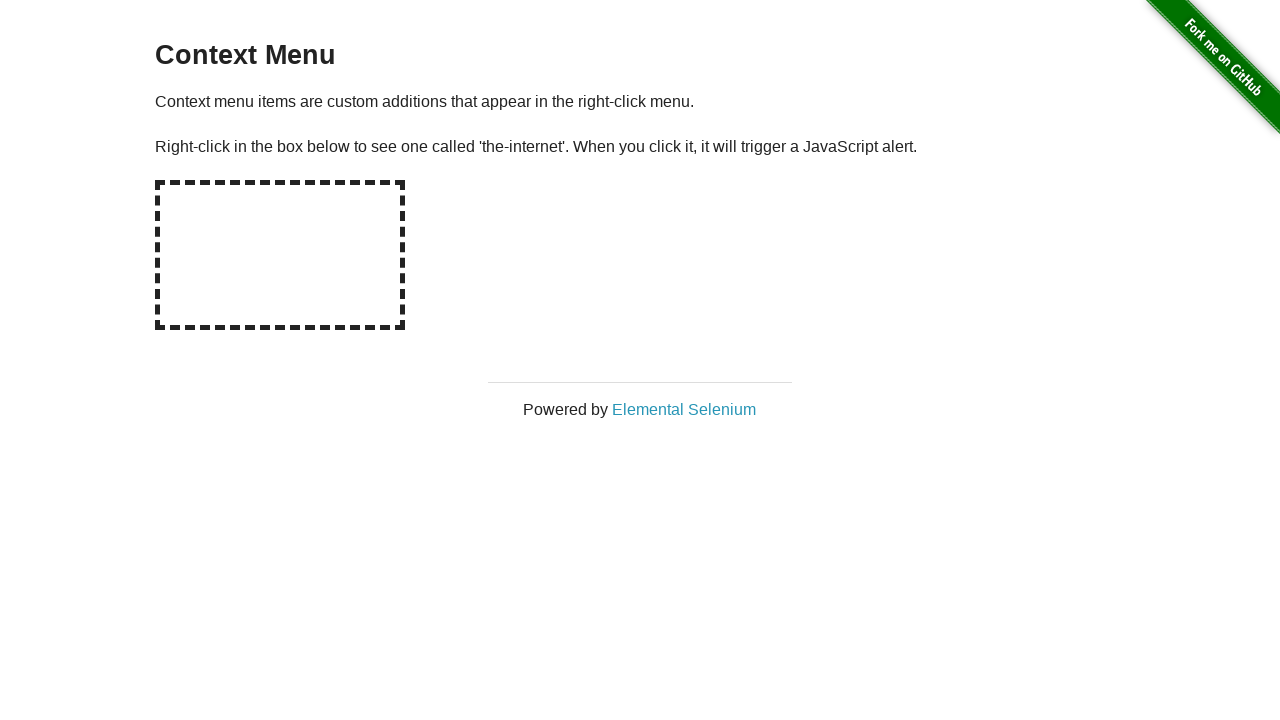

New page/tab opened after clicking Elemental Selenium link at (684, 409) on text=Elemental Selenium
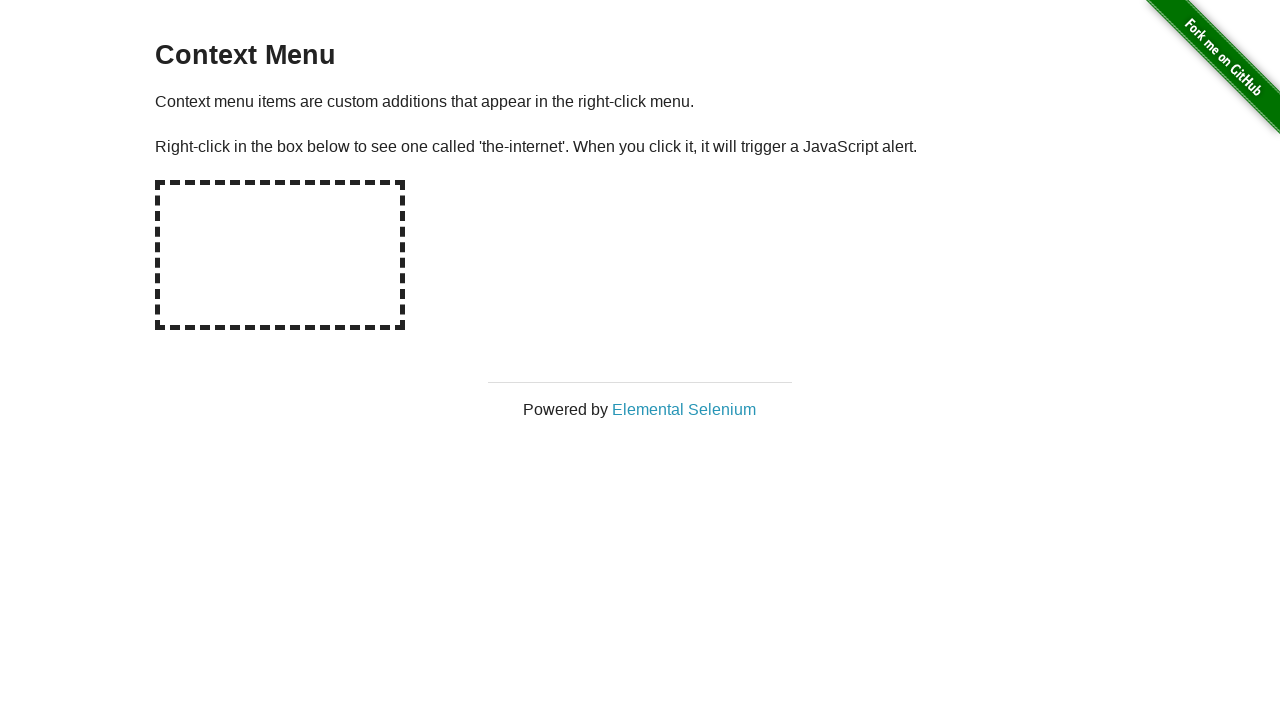

Switched to new page/tab
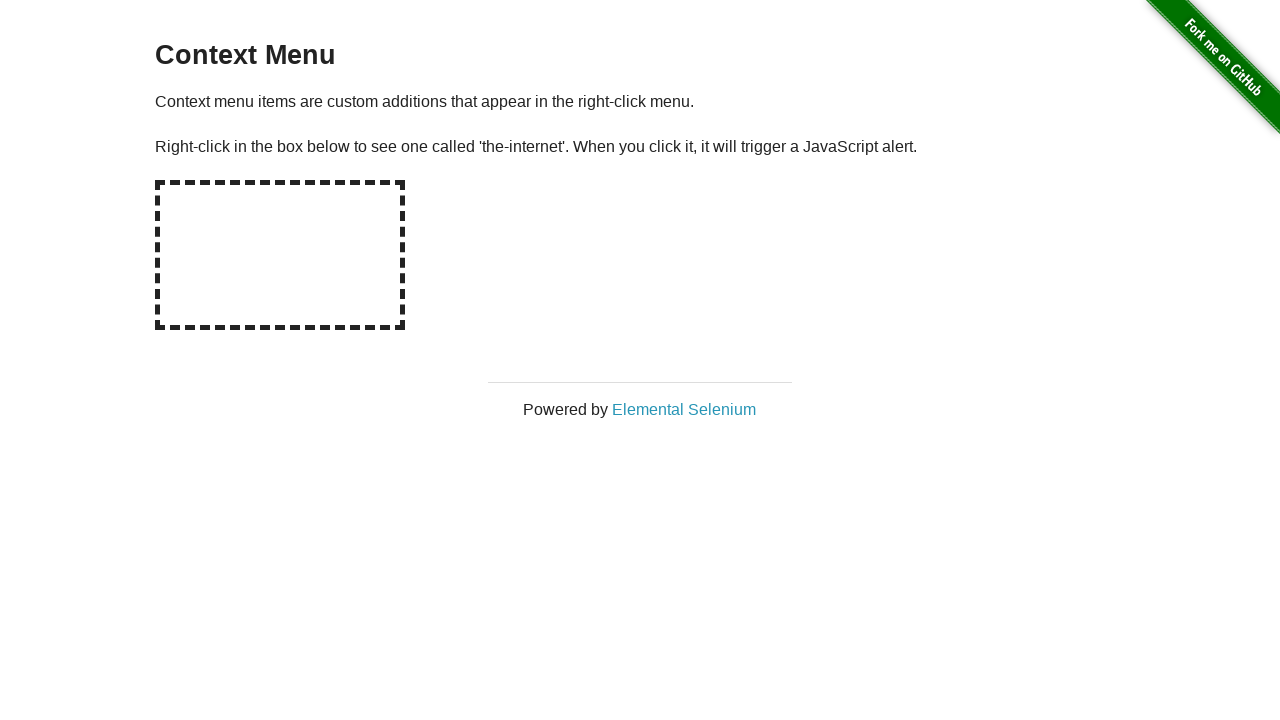

Waited for h1 element to load on new page
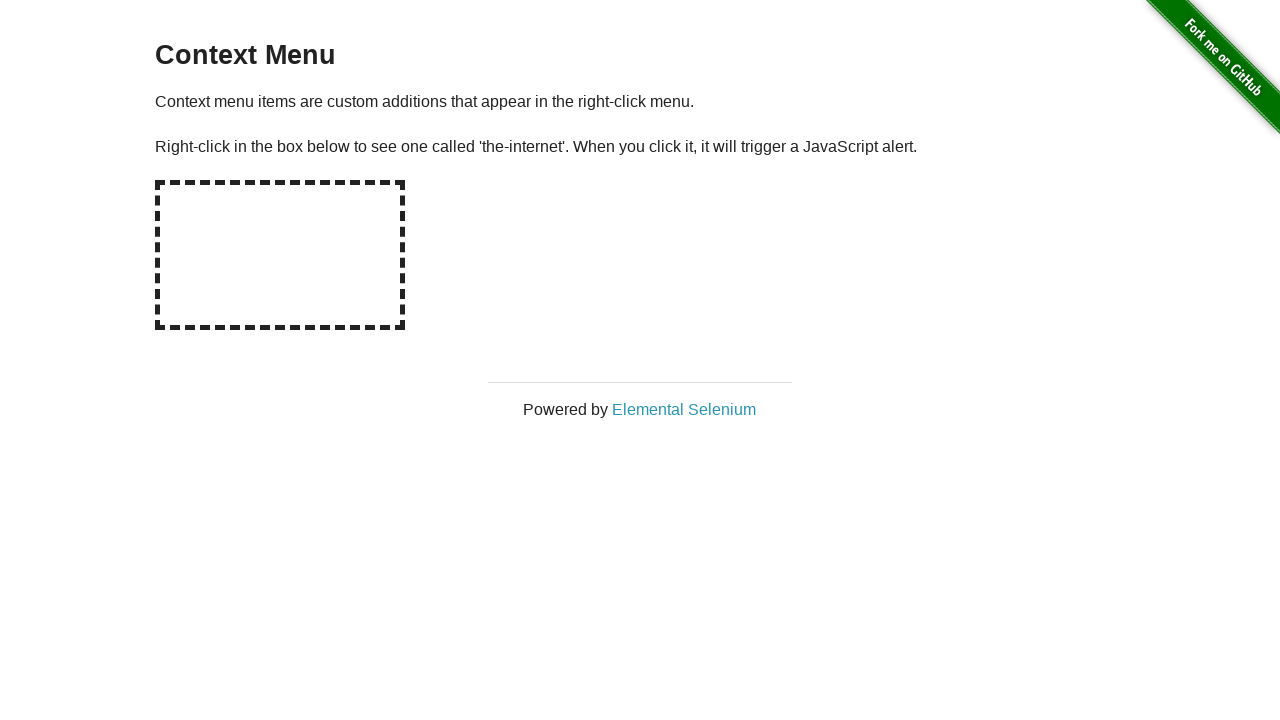

Retrieved h1 text content: 'Elemental Selenium'
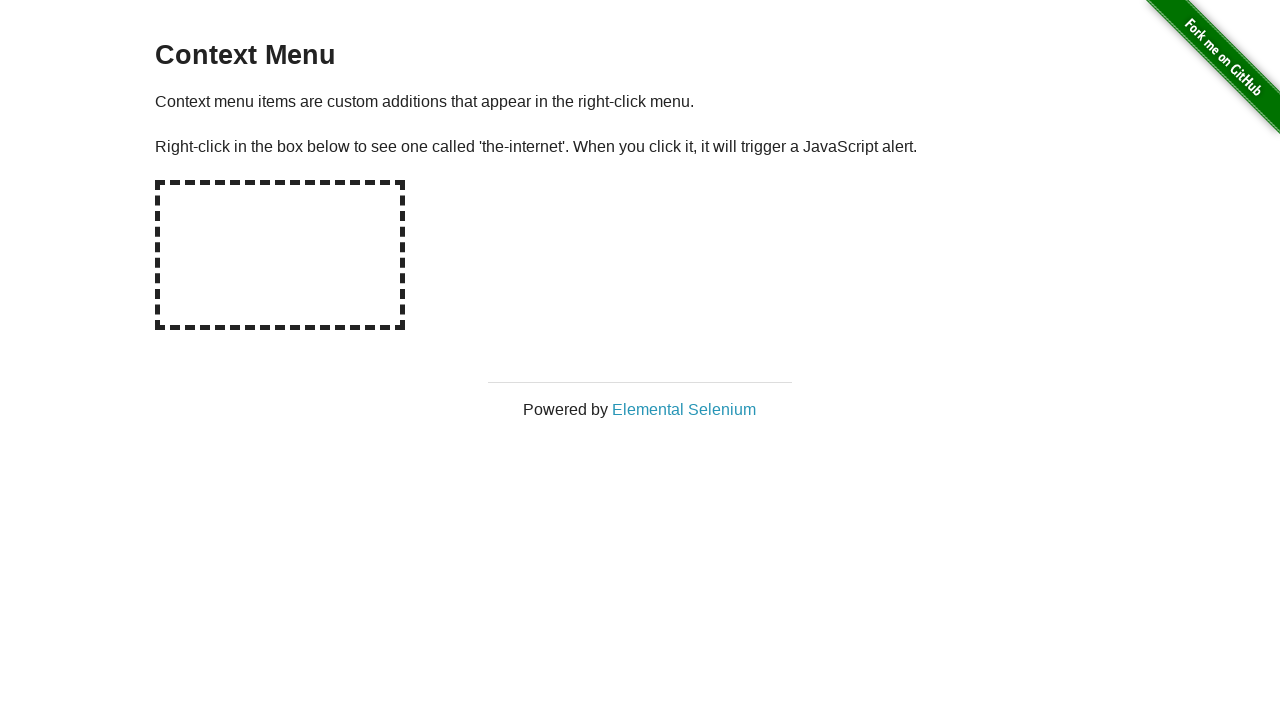

Asserted h1 text matches 'Elemental Selenium'
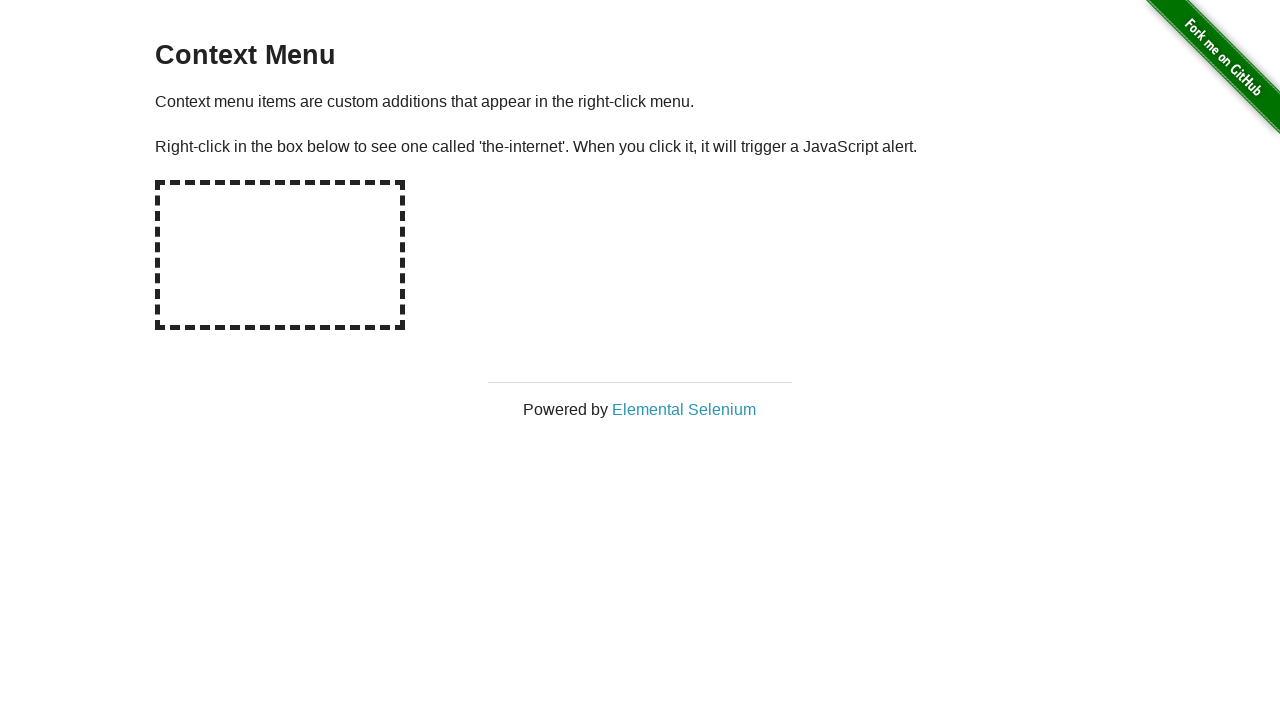

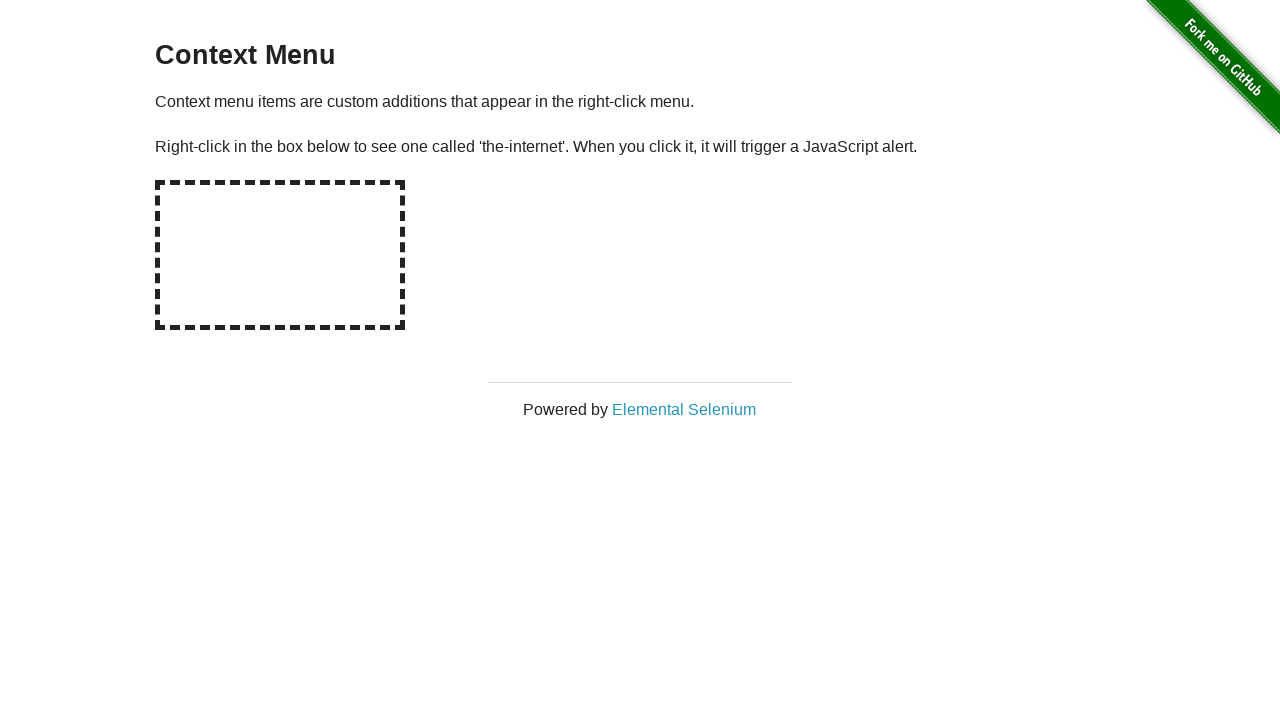